Tests BMI calculator with male user (age 20, height 180cm, weight 70kg) and verifies the calculated BMI is 21.6

Starting URL: https://practice.expandtesting.com/bmi

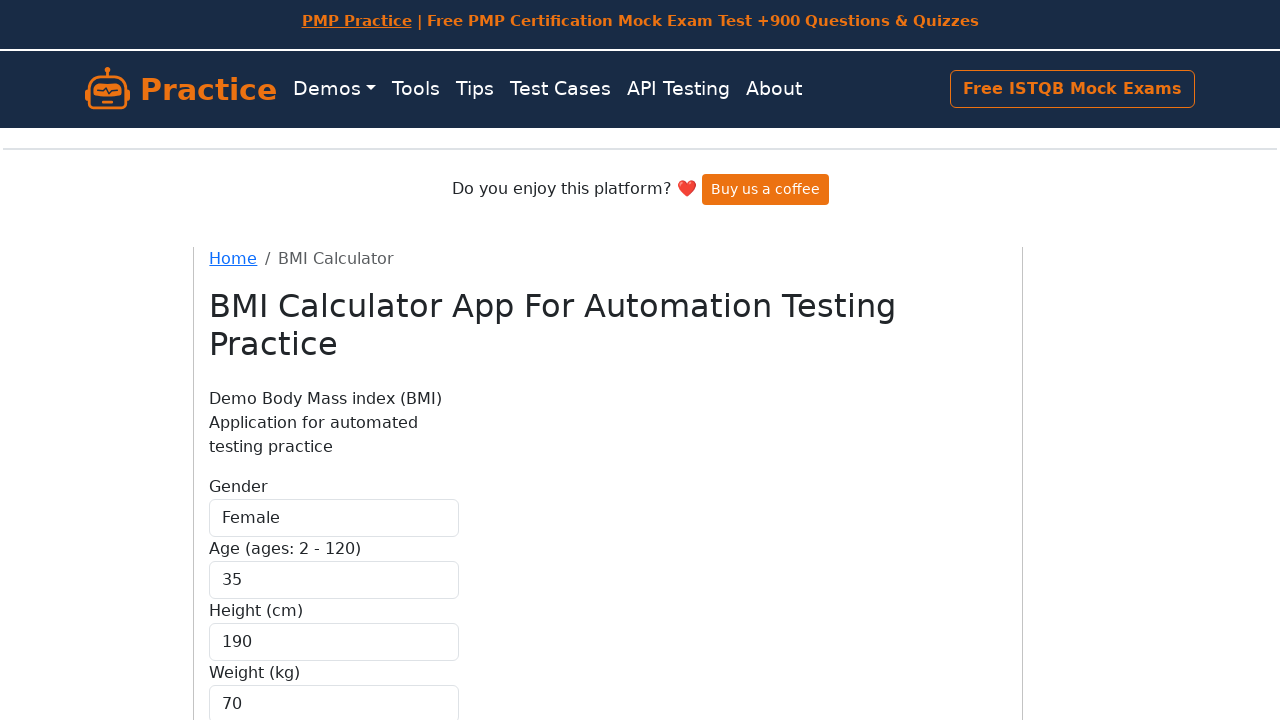

Selected 'Male' from Gender dropdown on internal:label="Gender"i
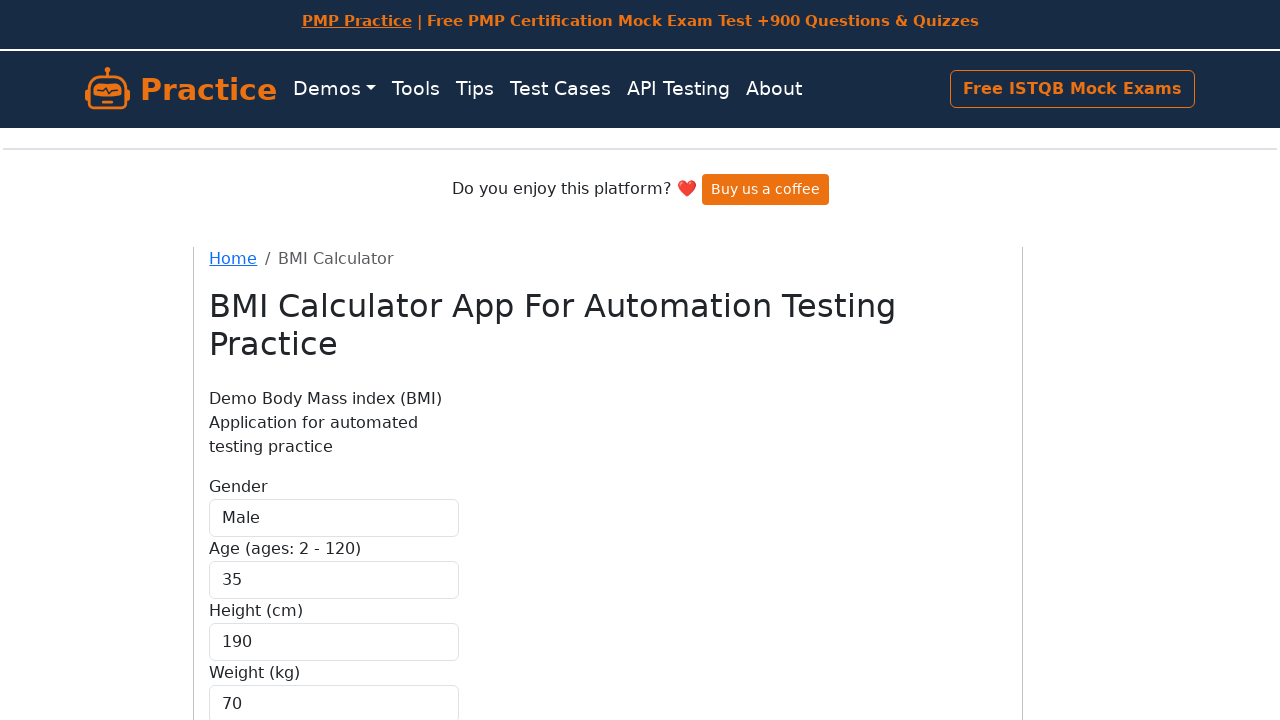

Filled age field with '20' on internal:attr=[placeholder="35"i]
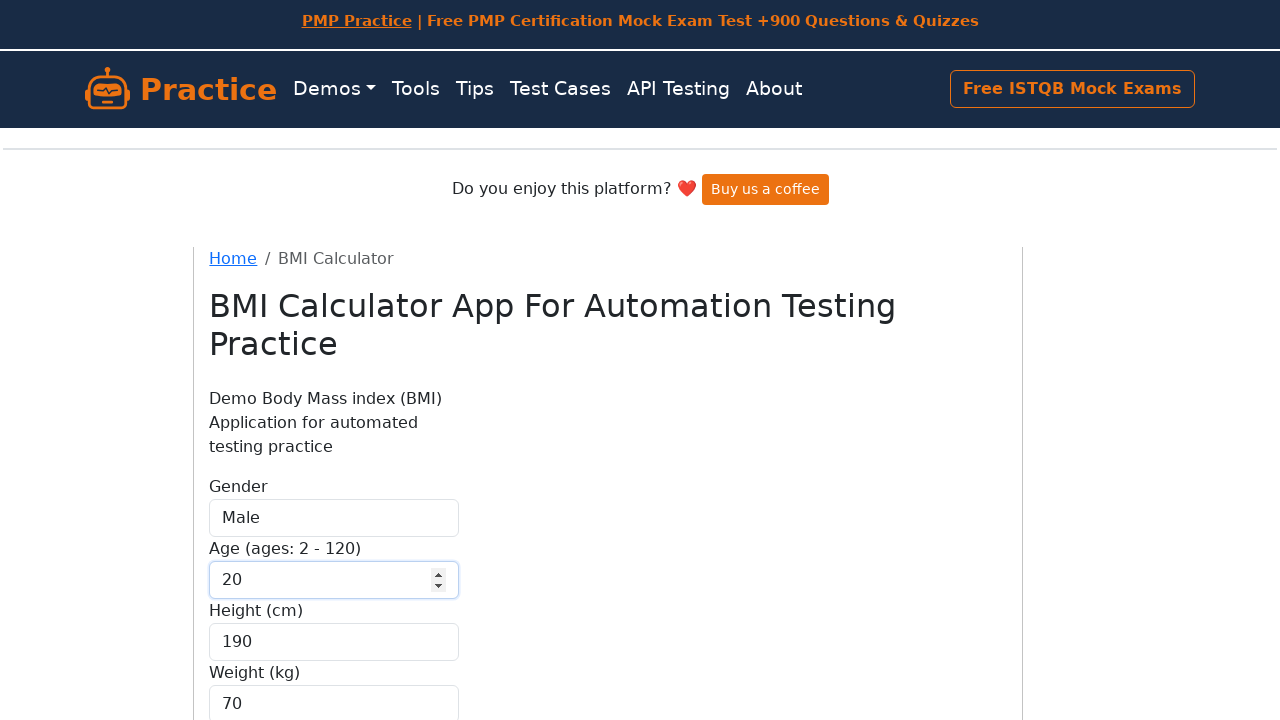

Filled height field with '180' cm on internal:attr=[placeholder="190"i]
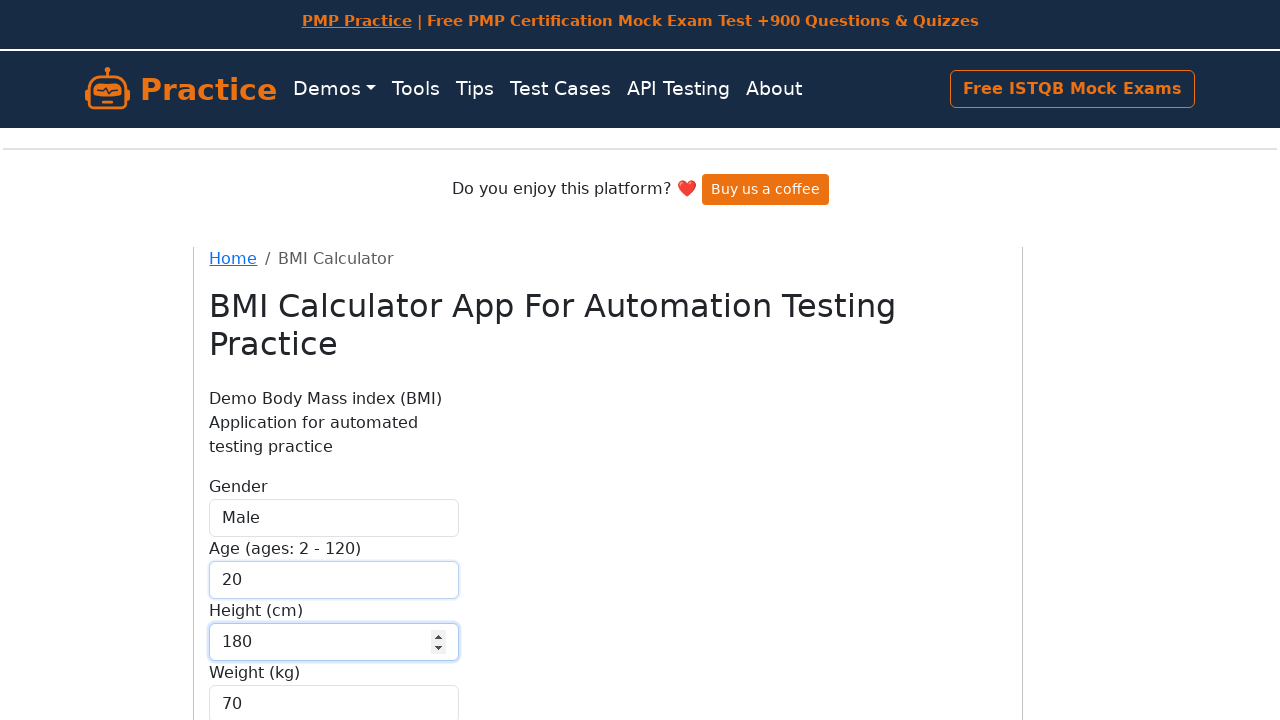

Filled weight field with '70' kg on internal:attr=[placeholder="70"i]
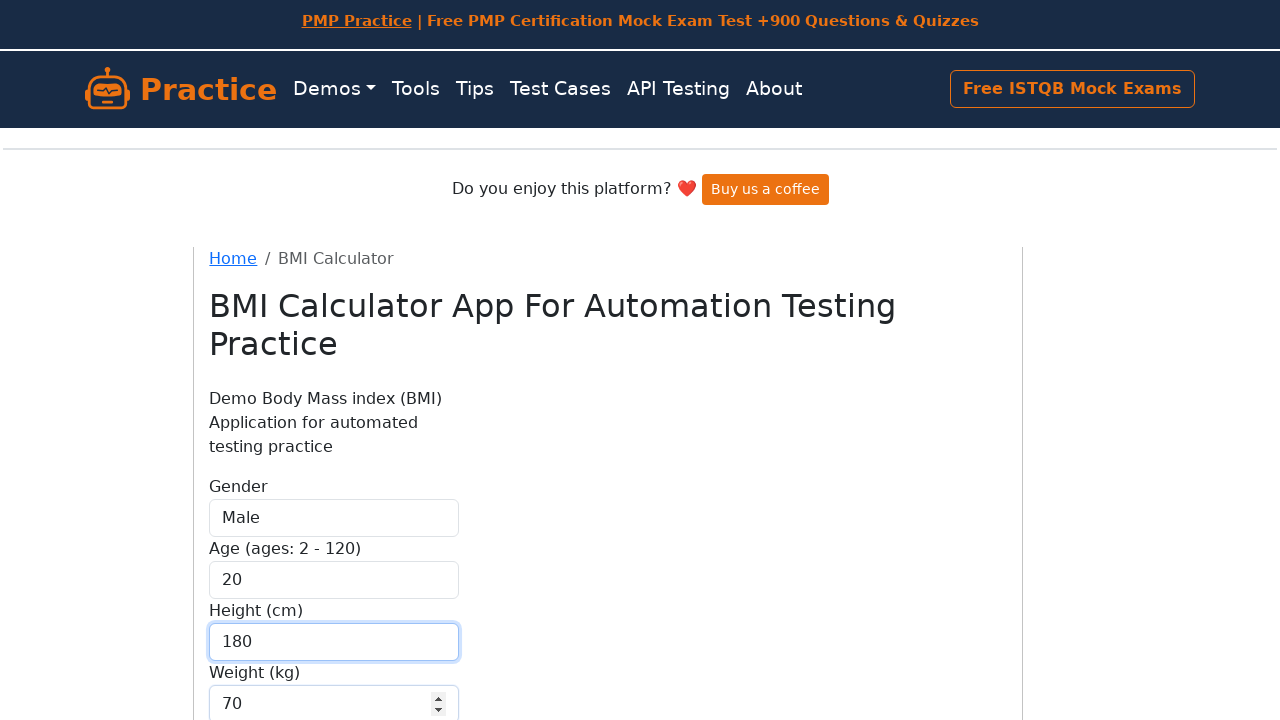

Clicked Calculate button to compute BMI at (259, 581) on internal:role=button[name="Calculate"i]
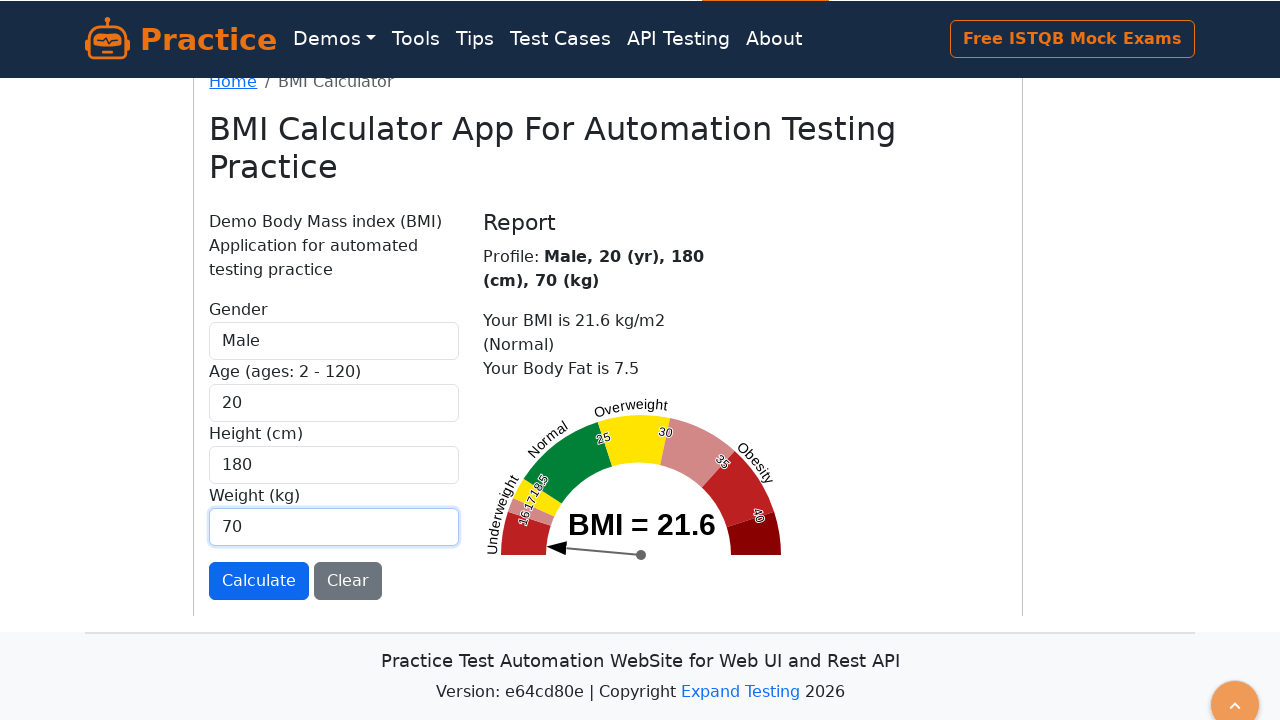

Verified BMI result displays '21.6' at (642, 524) on internal:text="BMI = 21.6"i
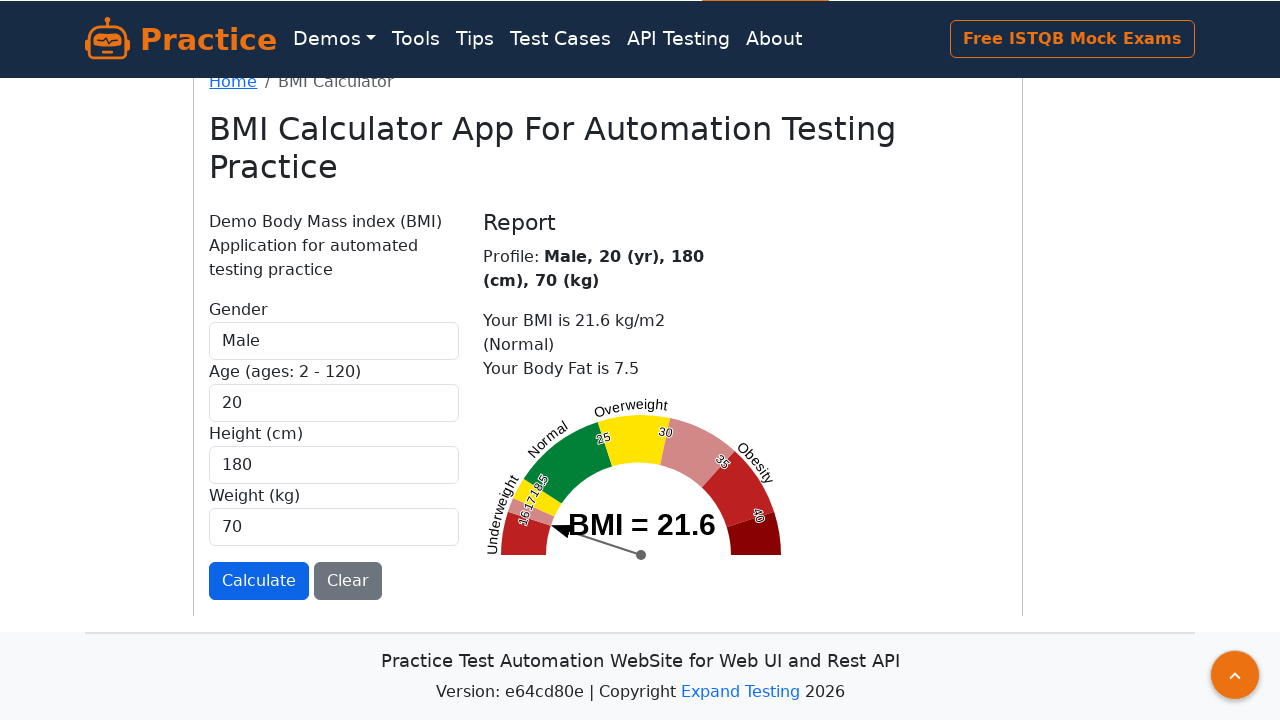

Verified full BMI message 'Your BMI is 21.6' is displayed at (574, 320) on internal:text="Your BMI is 21.6"i
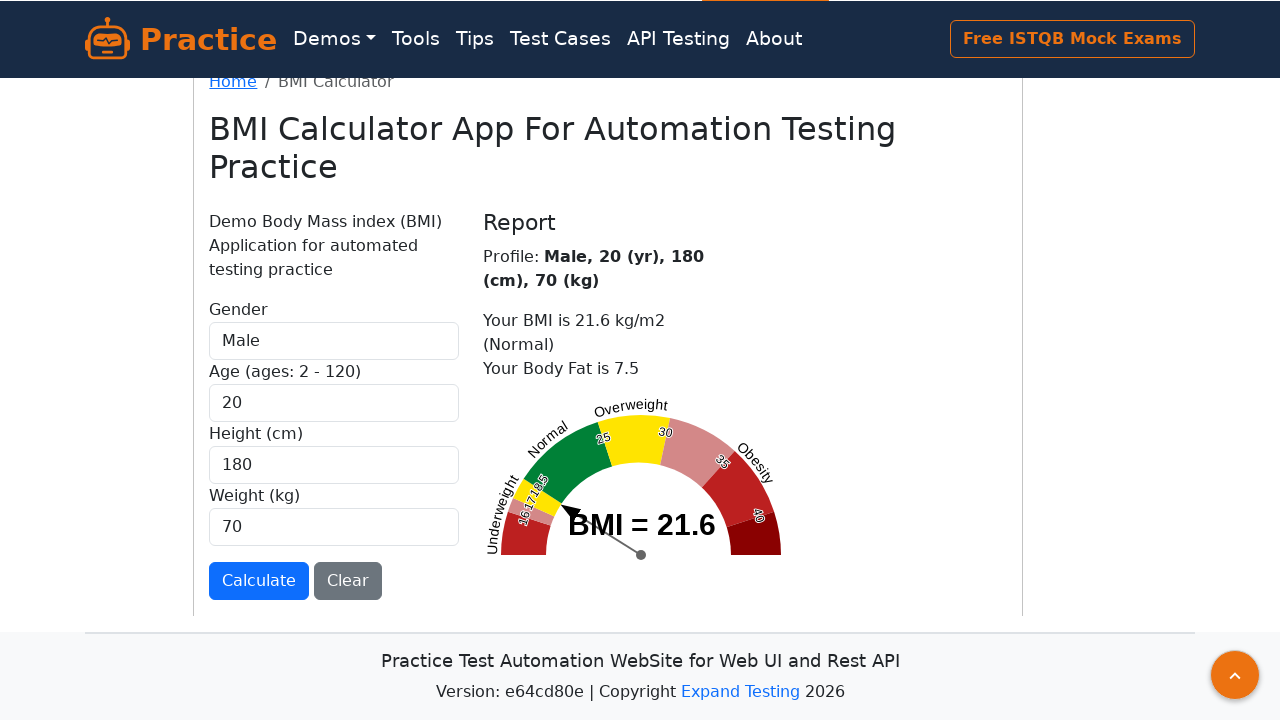

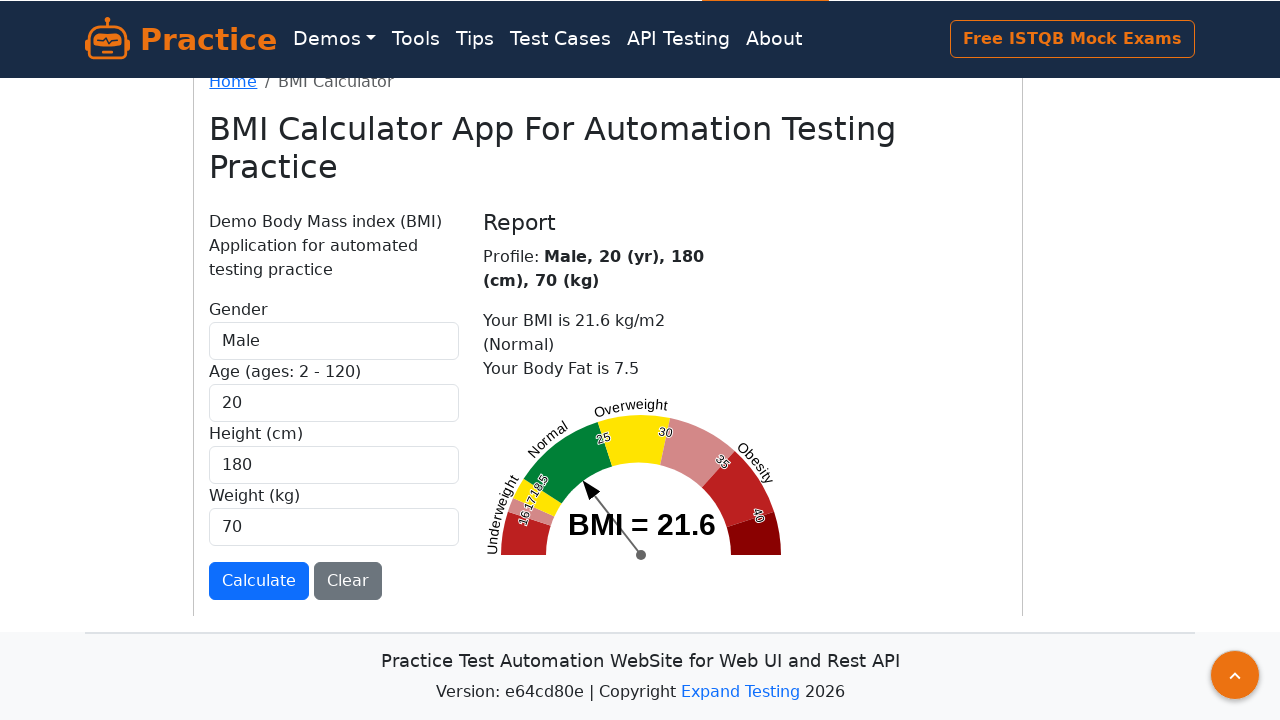